Tests browser window handling by opening a new tab and switching between windows to verify content

Starting URL: https://demoqa.com/browser-windows

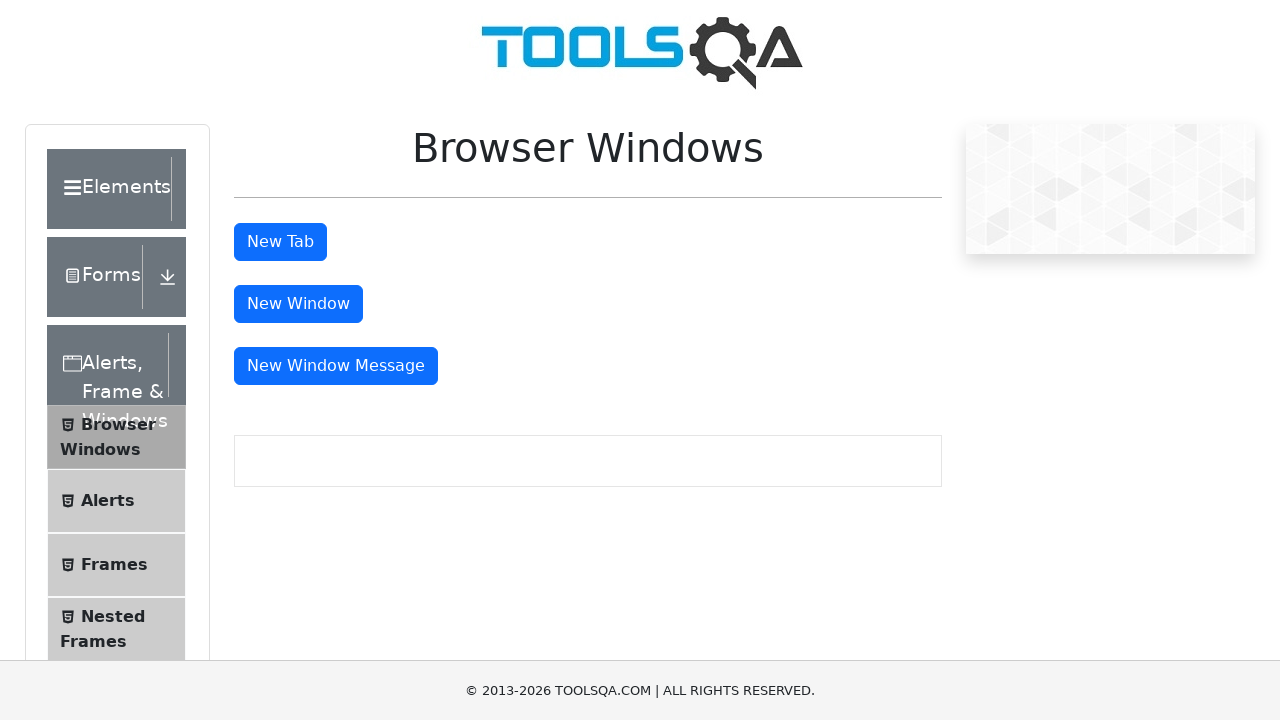

Clicked tab button to open new tab at (280, 242) on button#tabButton
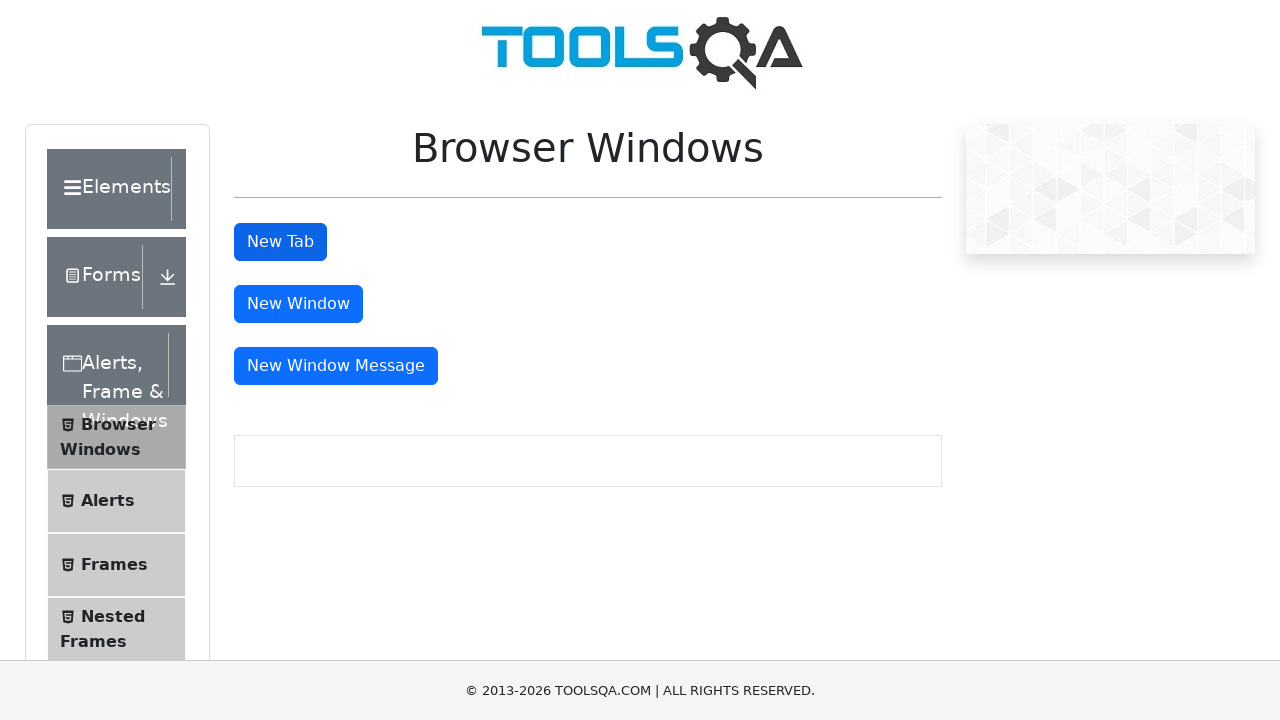

Clicked tab button and new page context detected at (280, 242) on button#tabButton
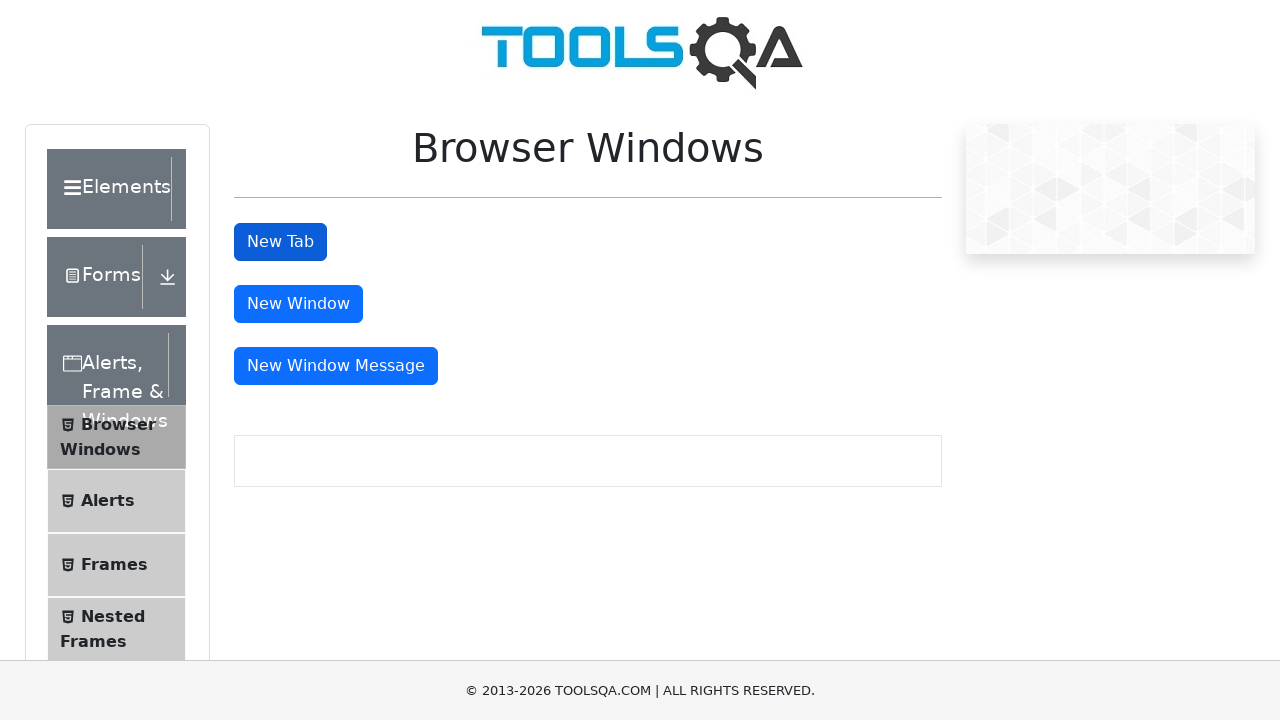

Switched to new tab/window
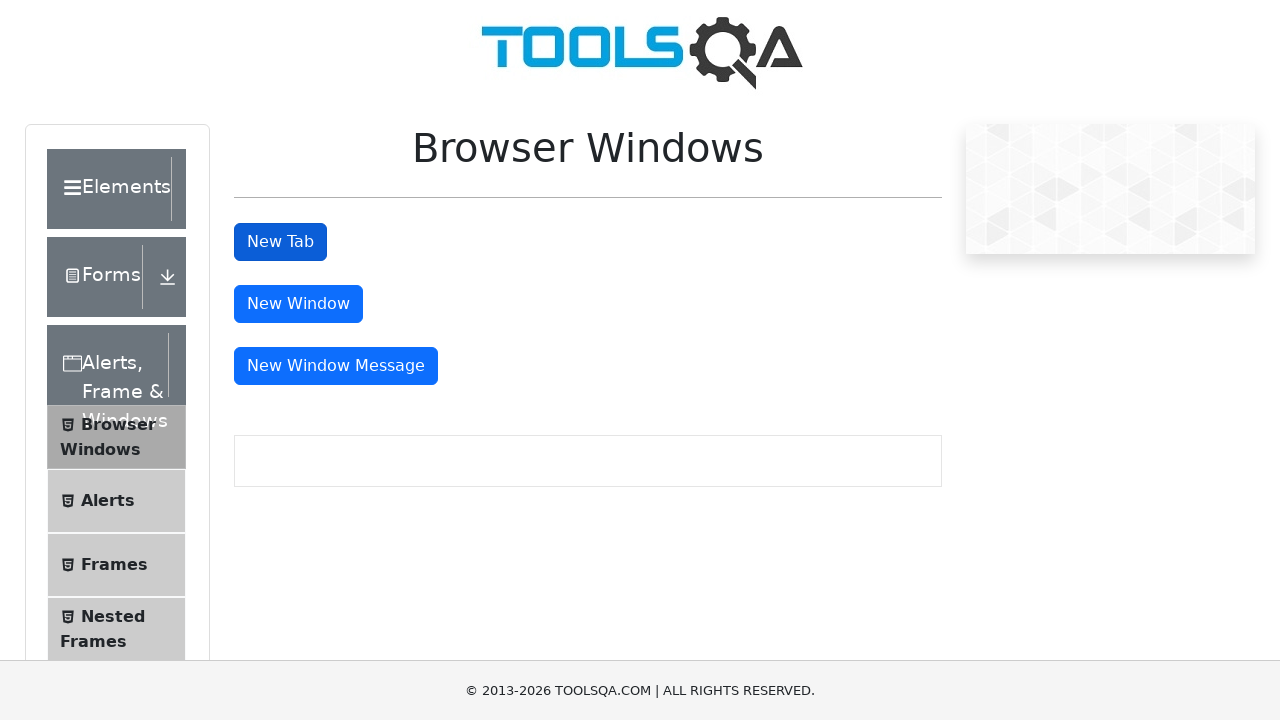

Sample heading element loaded on new page
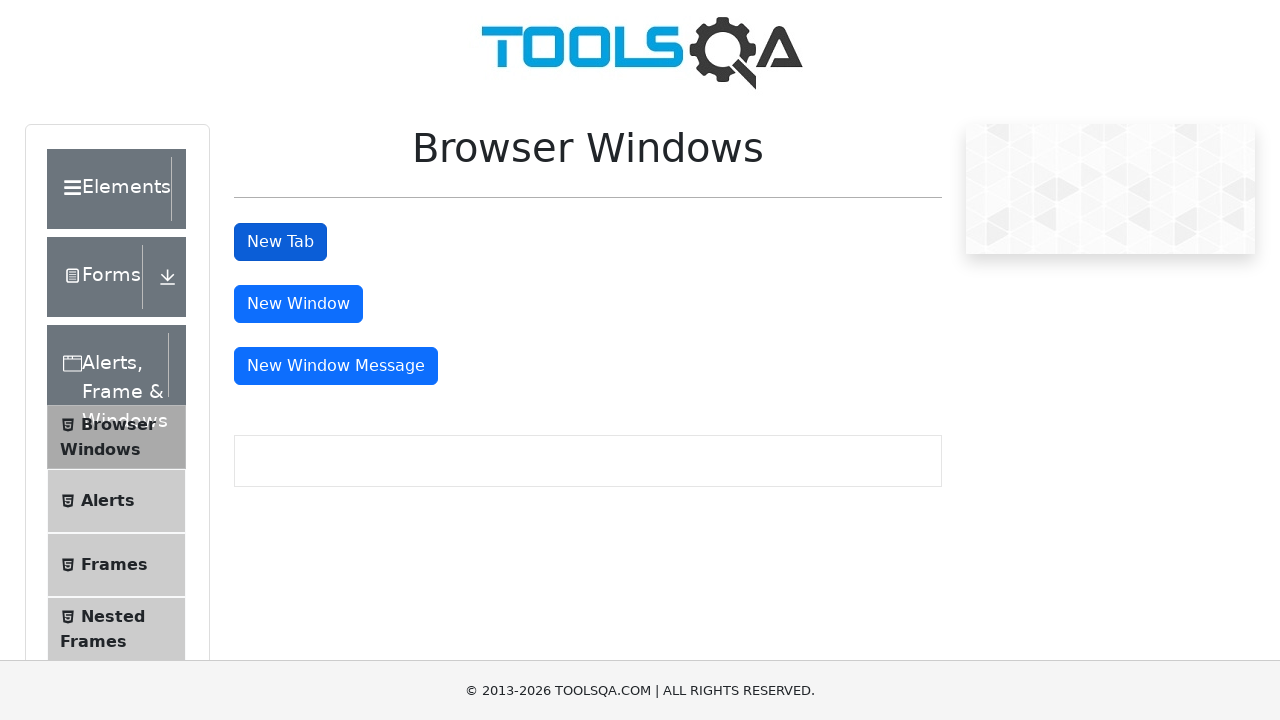

Retrieved heading text: This is a sample page
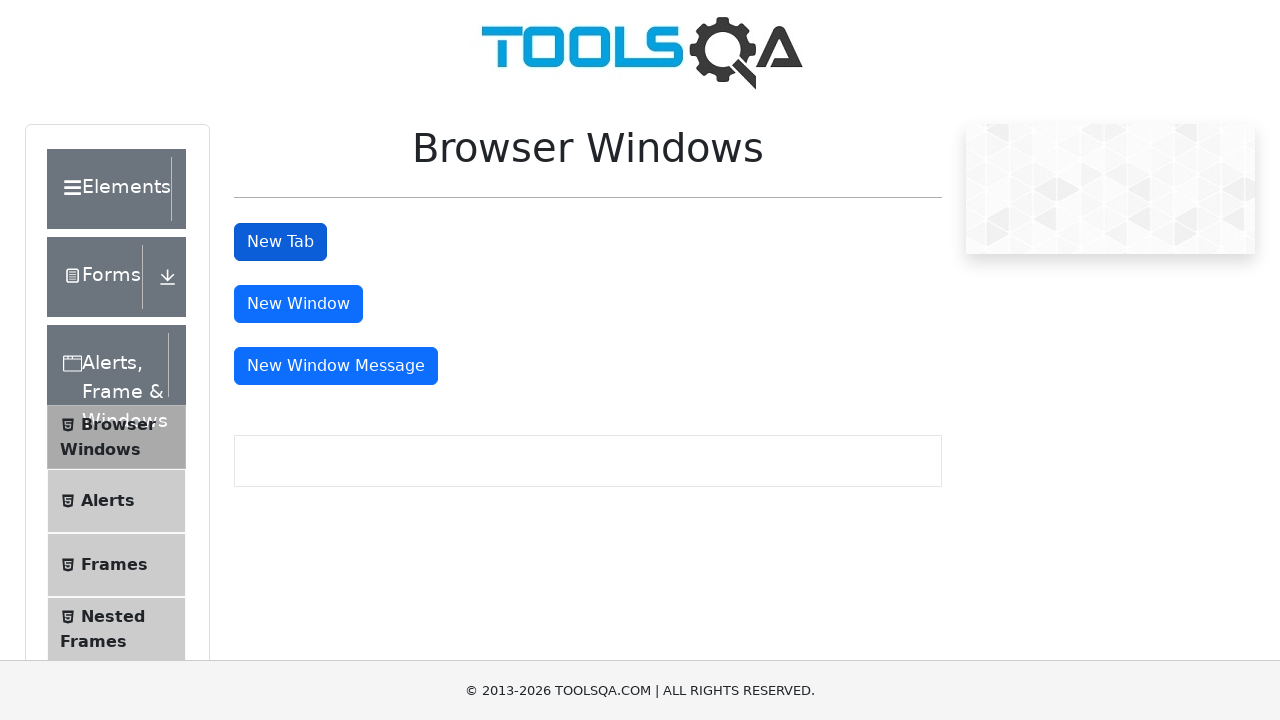

Closed the new tab
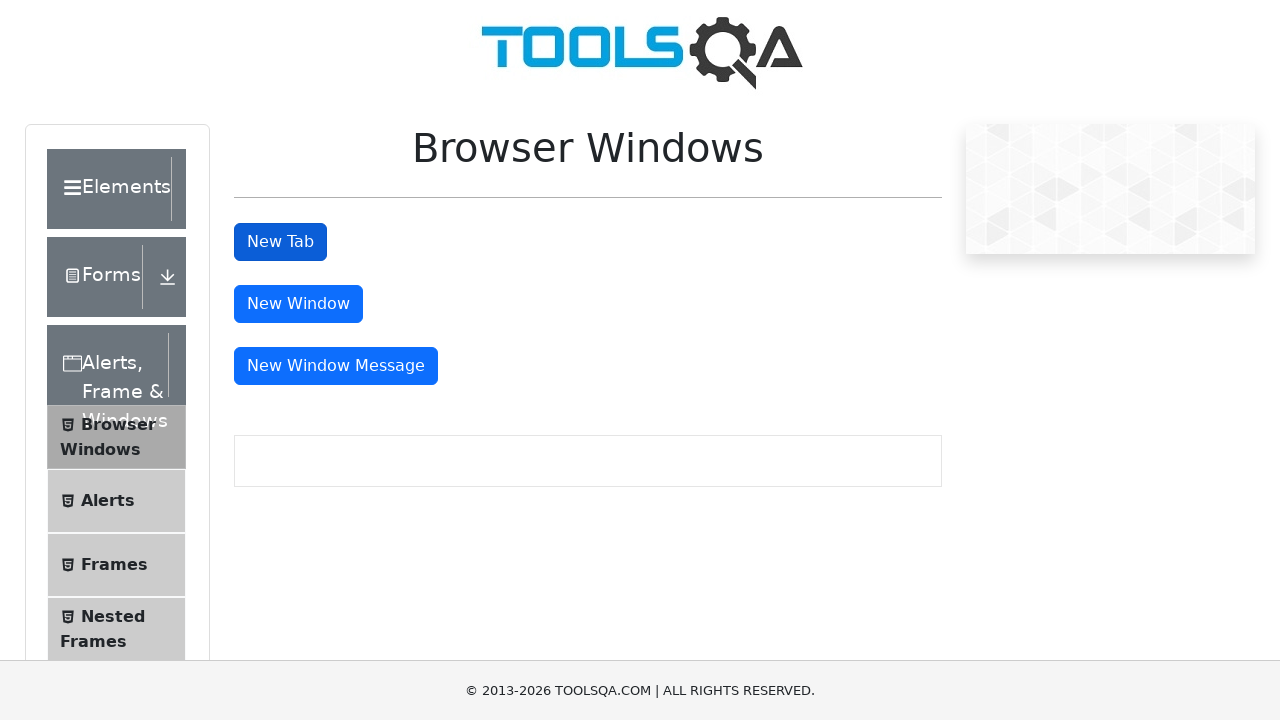

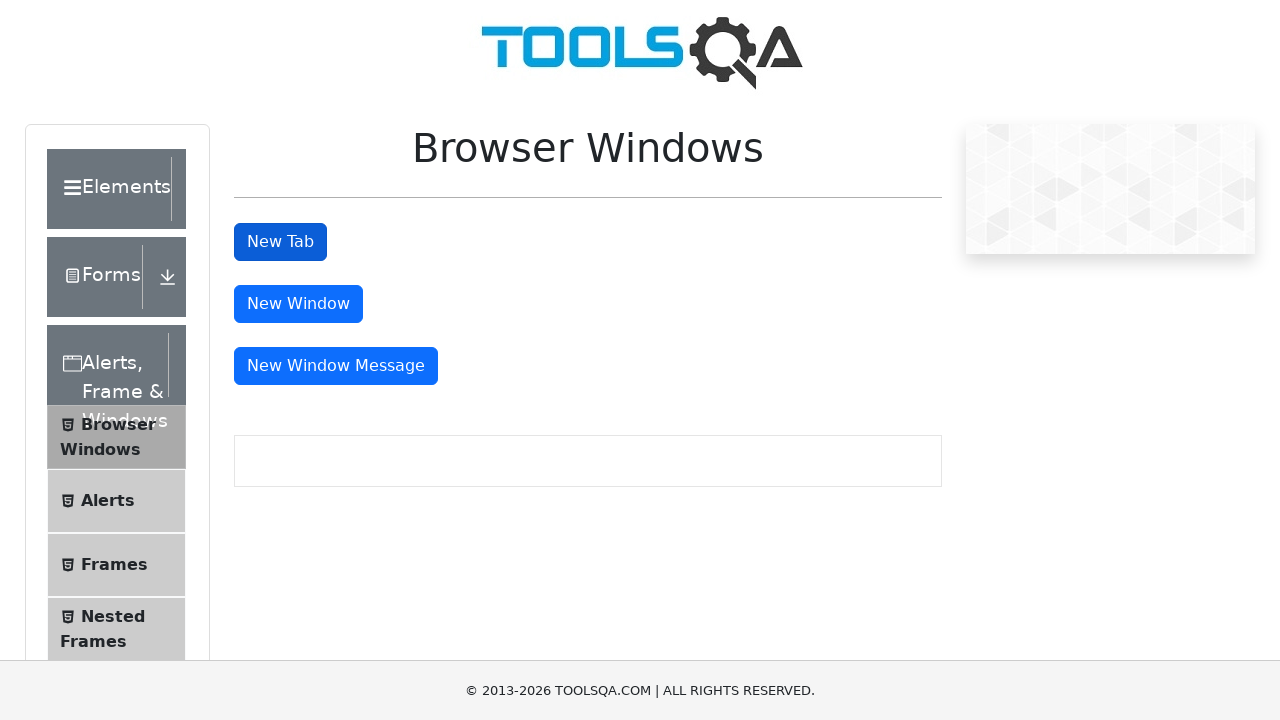